Navigates to the J languages page and verifies the data for the Joy programming language

Starting URL: http://www.99-bottles-of-beer.net/

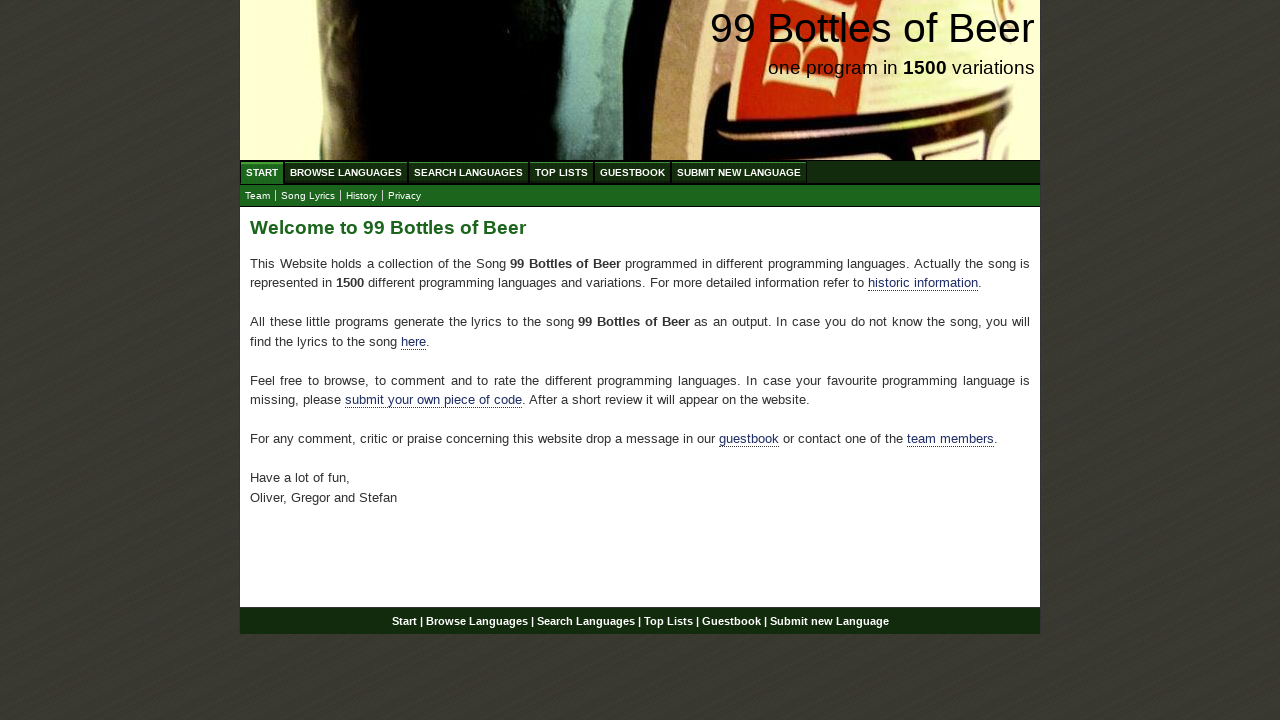

Clicked on Browse Languages menu at (346, 172) on a[href='/abc.html']
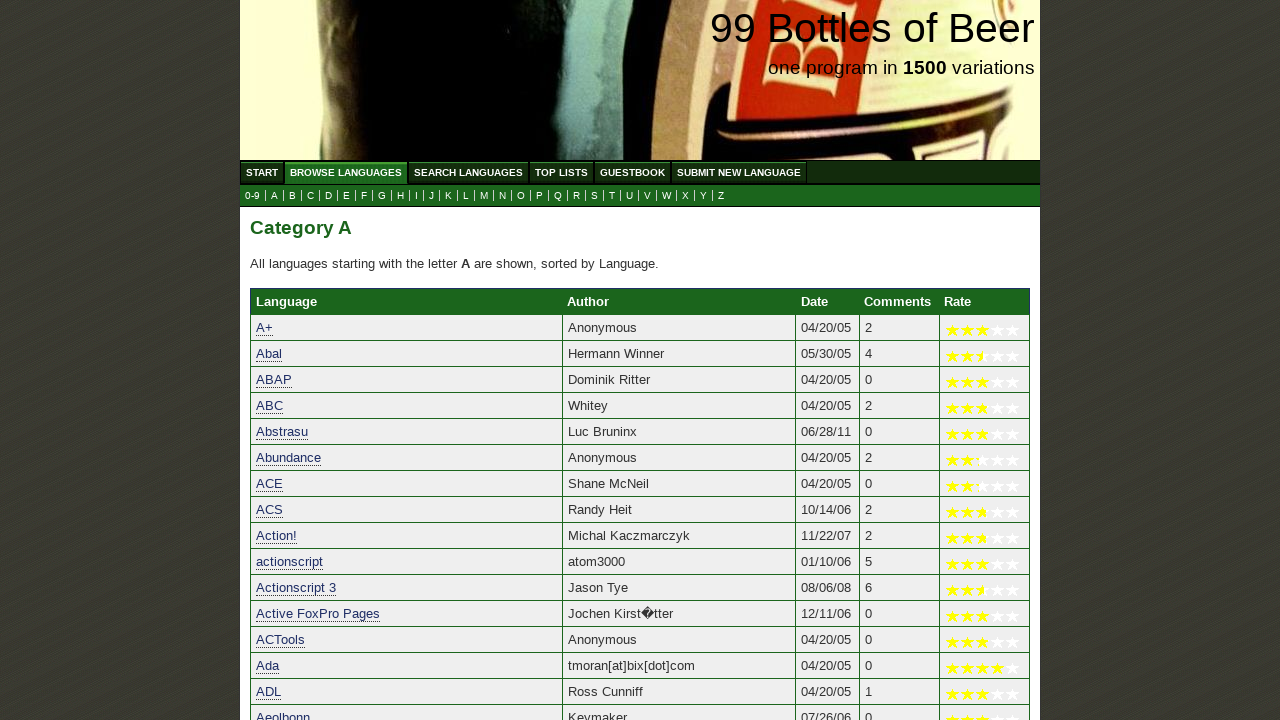

Clicked on J submenu link to navigate to J languages page at (432, 196) on a[href='j.html']
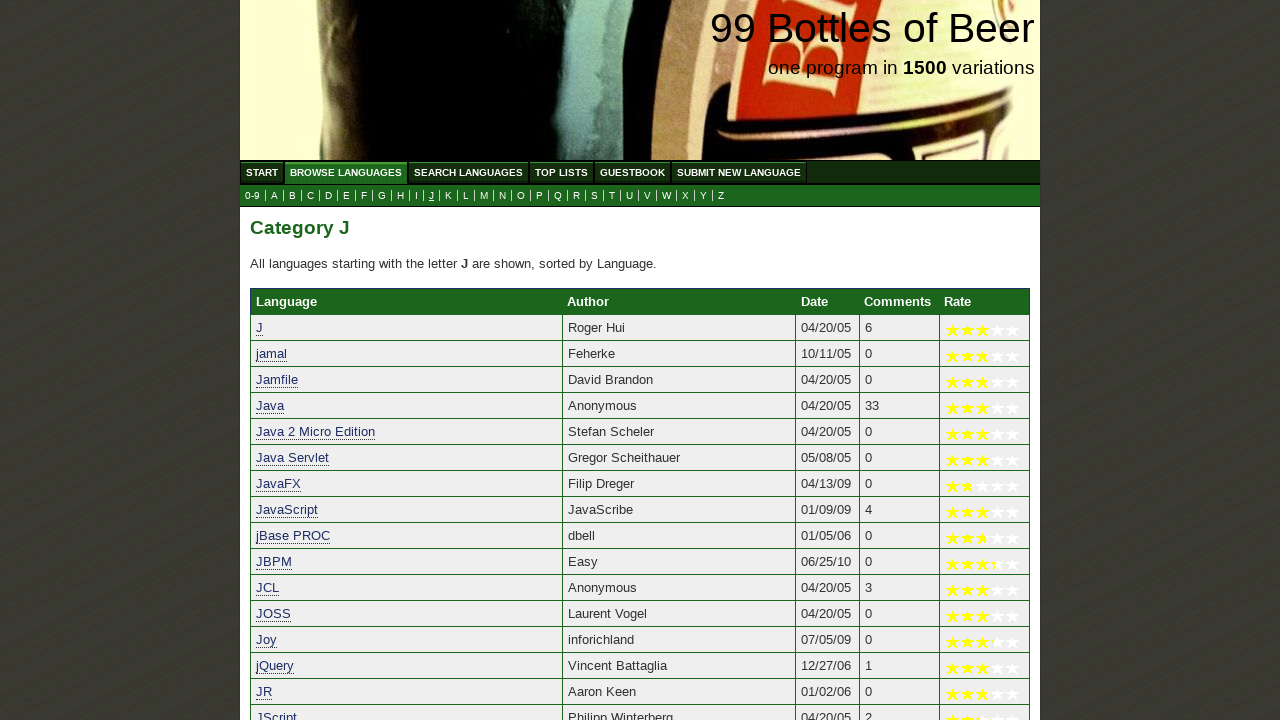

Joy programming language row is visible in the table
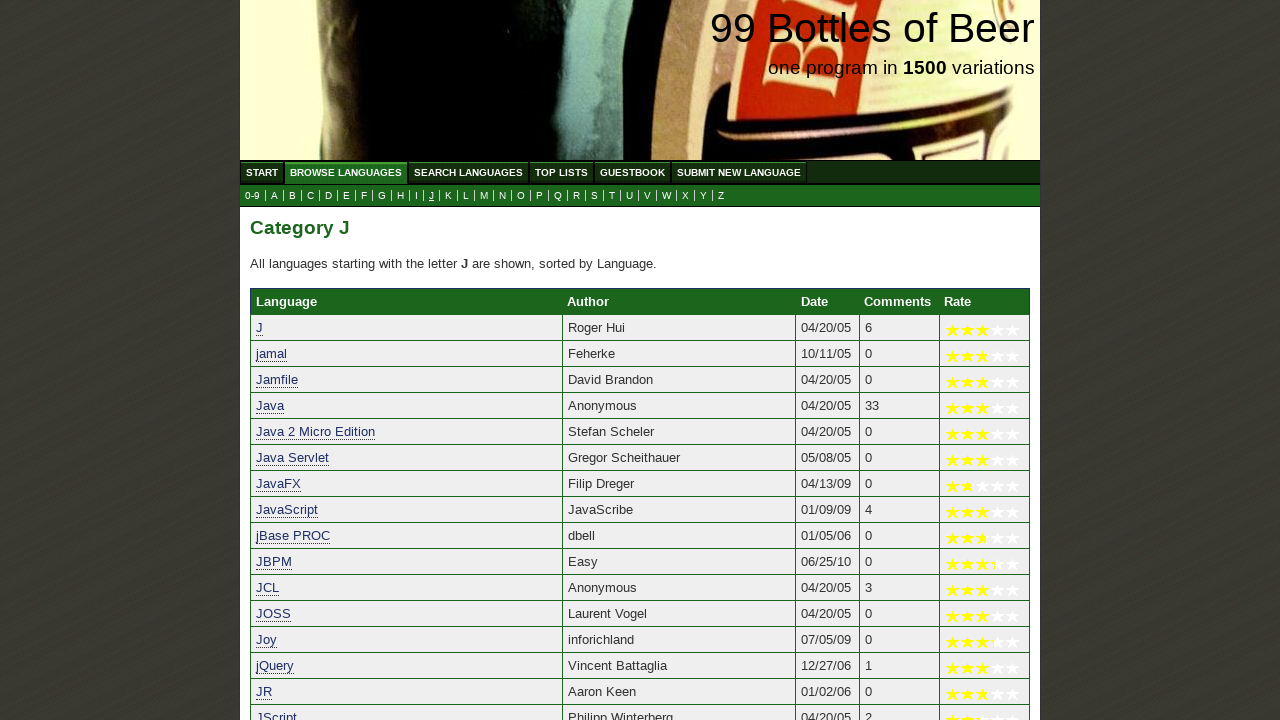

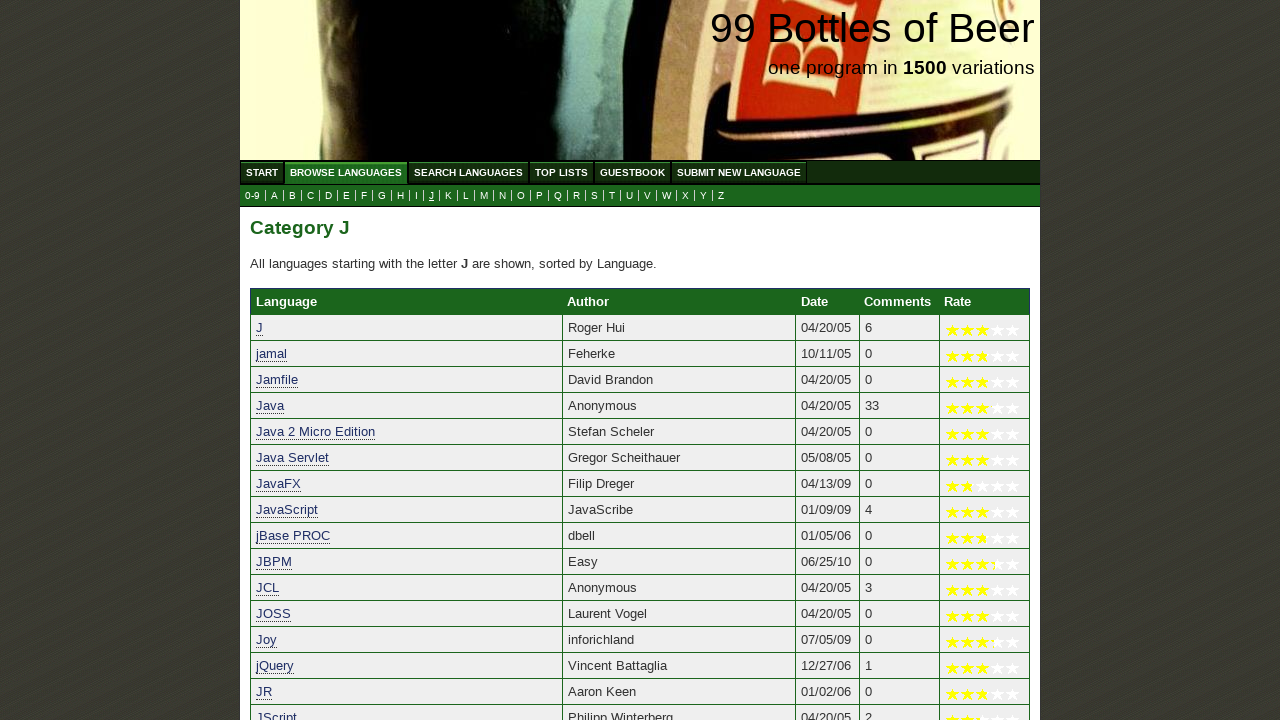